Tests hover functionality by hovering over user photos and verifying that user information and profile links appear.

Starting URL: http://the-internet.herokuapp.com/hovers

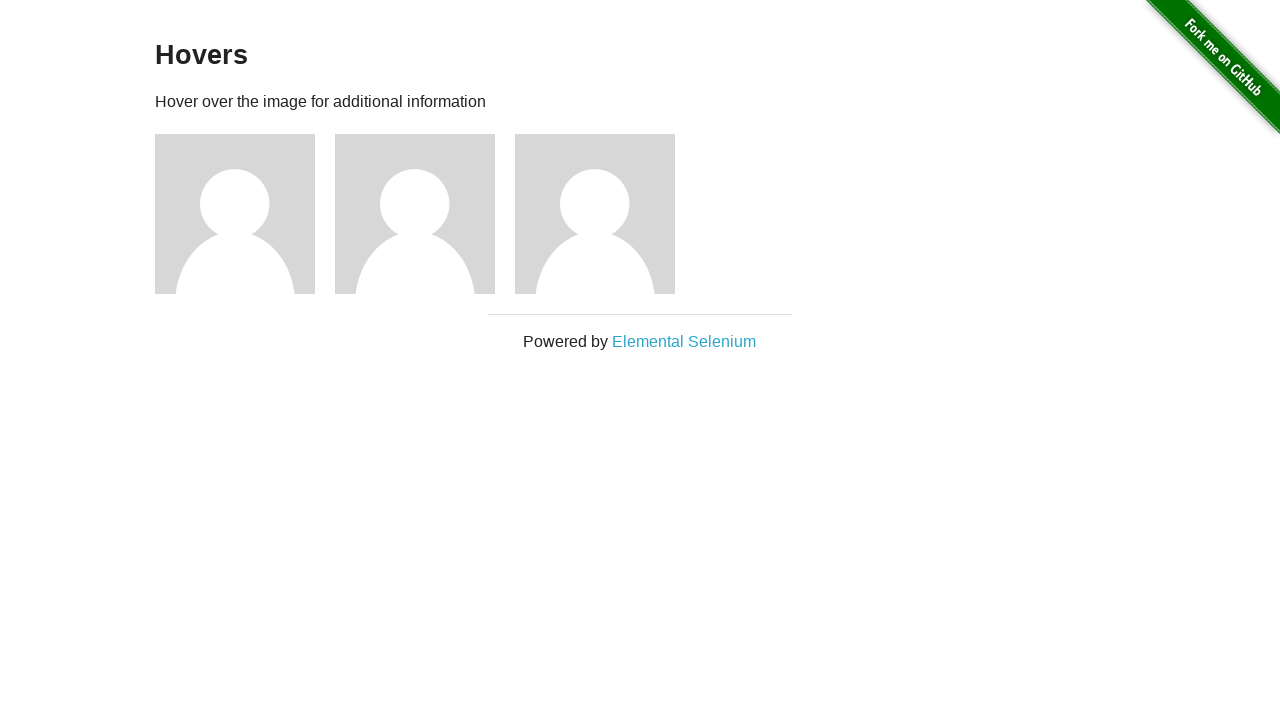

Waited for user photo figures to load
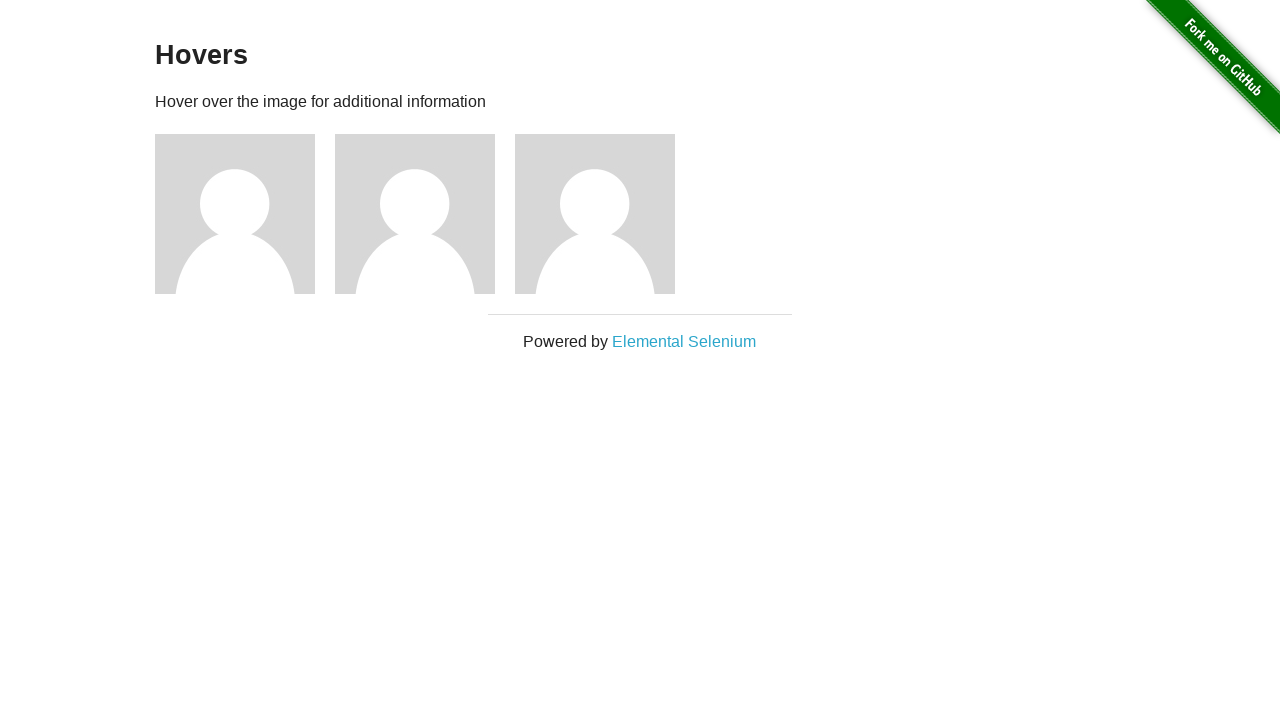

Located all user photo figures
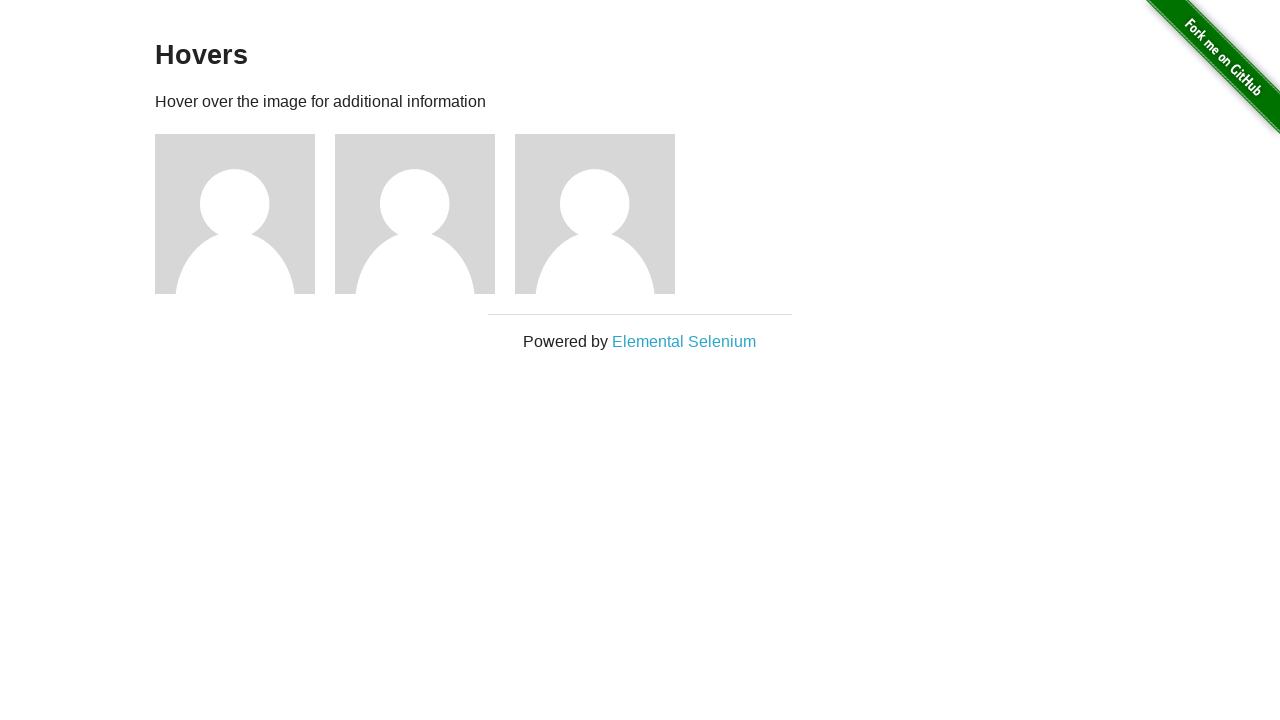

Found 3 user photos to test
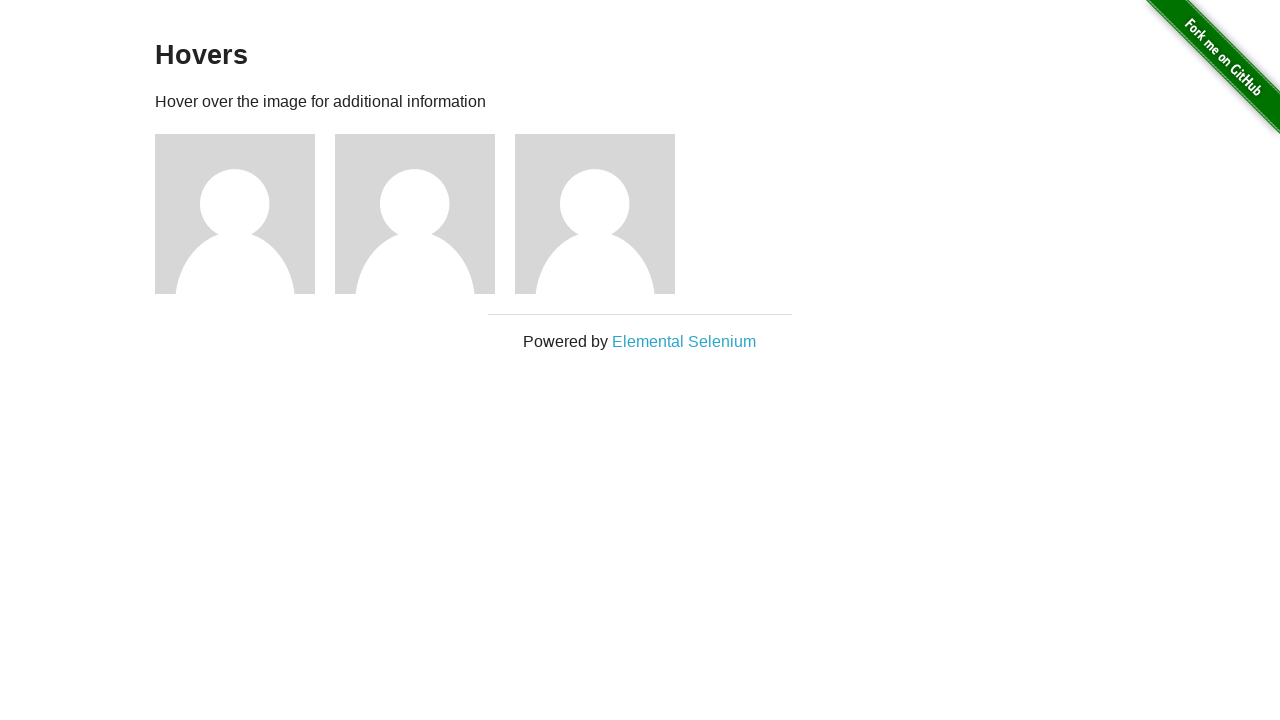

Hovered over user photo 1 at (245, 214) on .figure >> nth=0
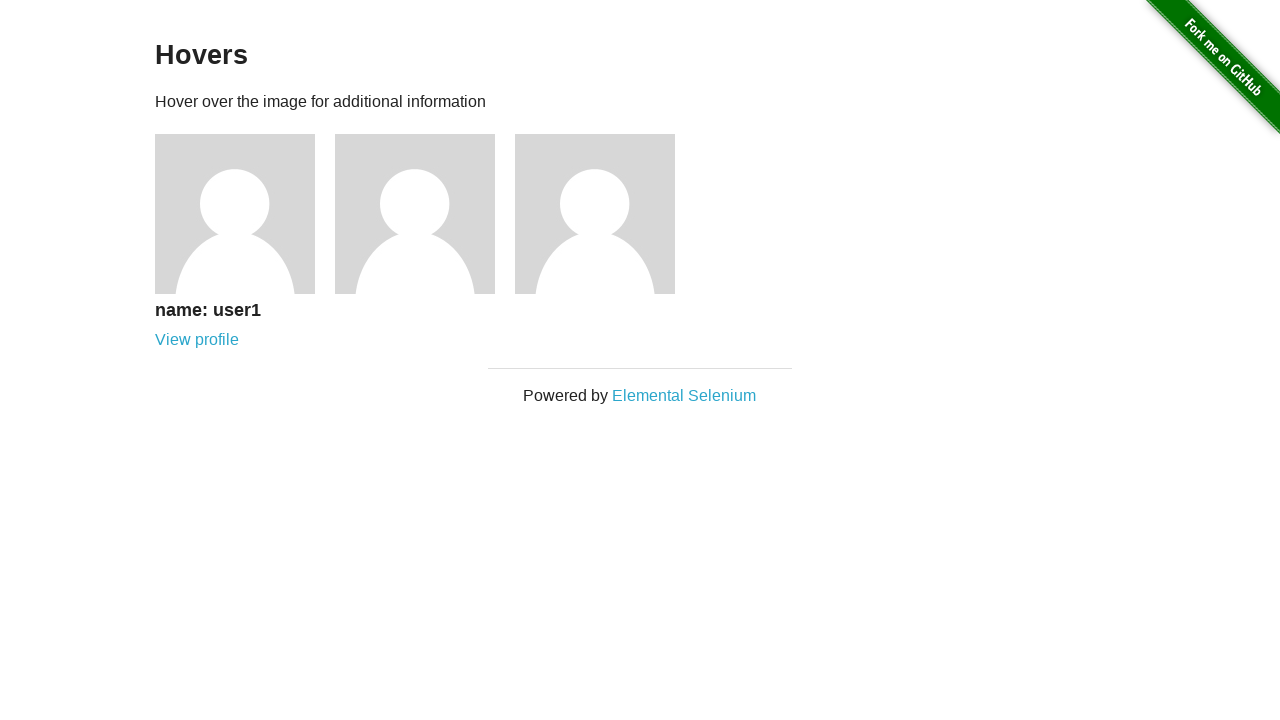

User information and profile link appeared for photo 1
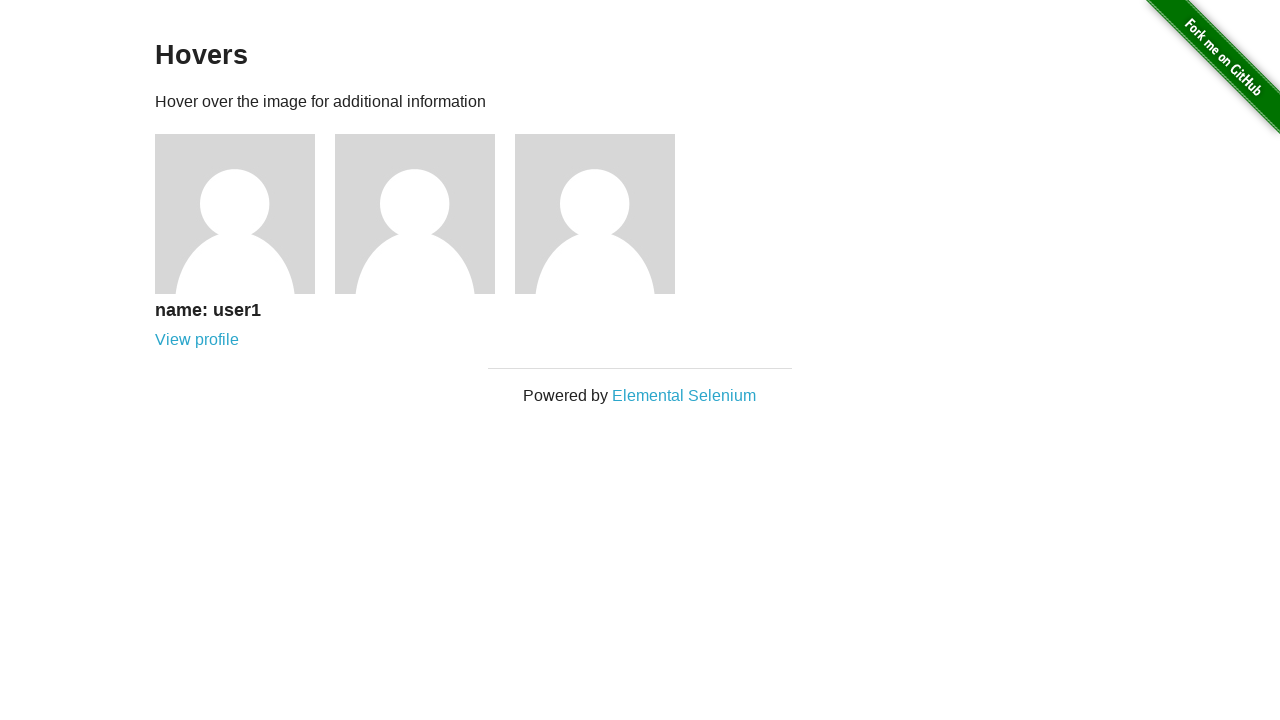

Hovered over user photo 2 at (425, 214) on .figure >> nth=1
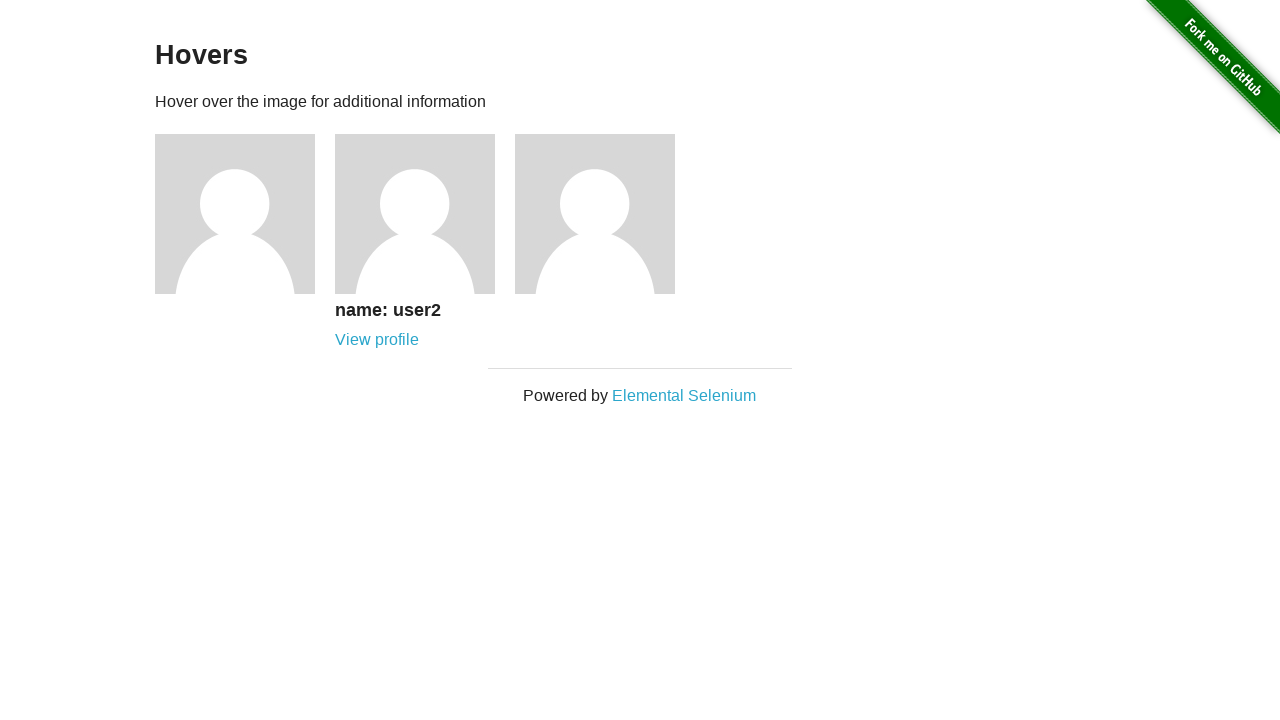

User information and profile link appeared for photo 2
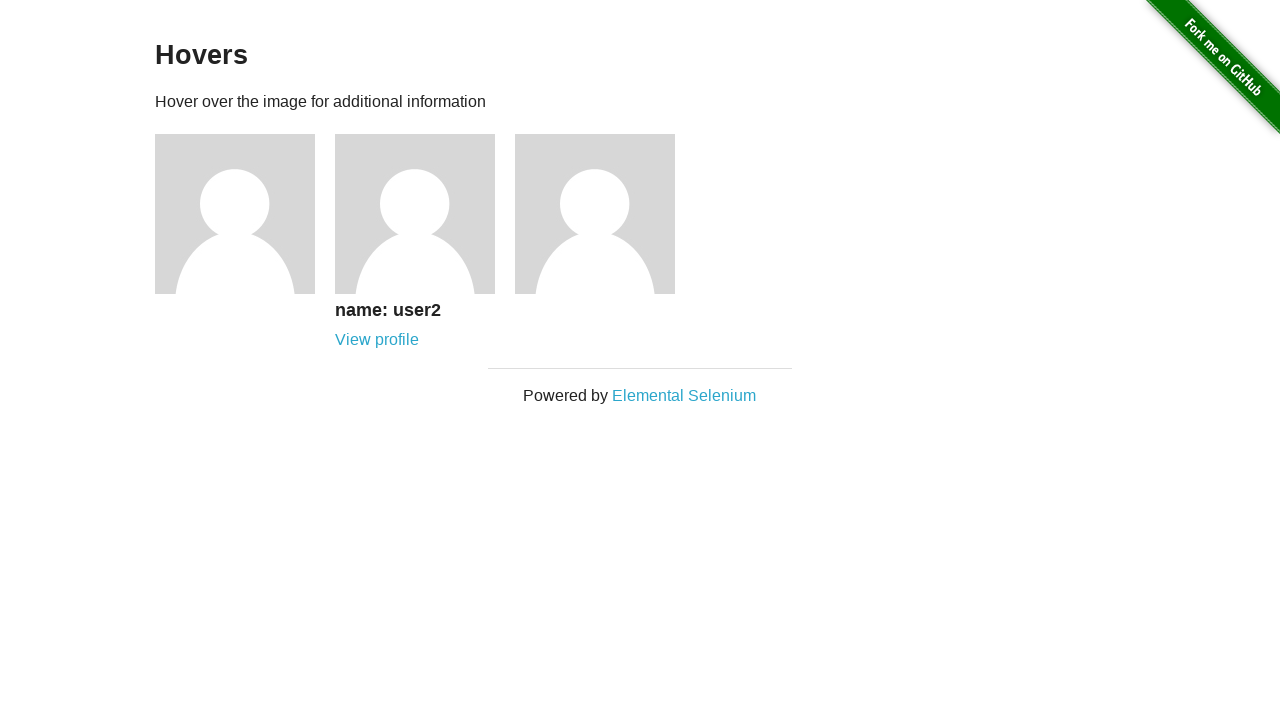

Hovered over user photo 3 at (605, 214) on .figure >> nth=2
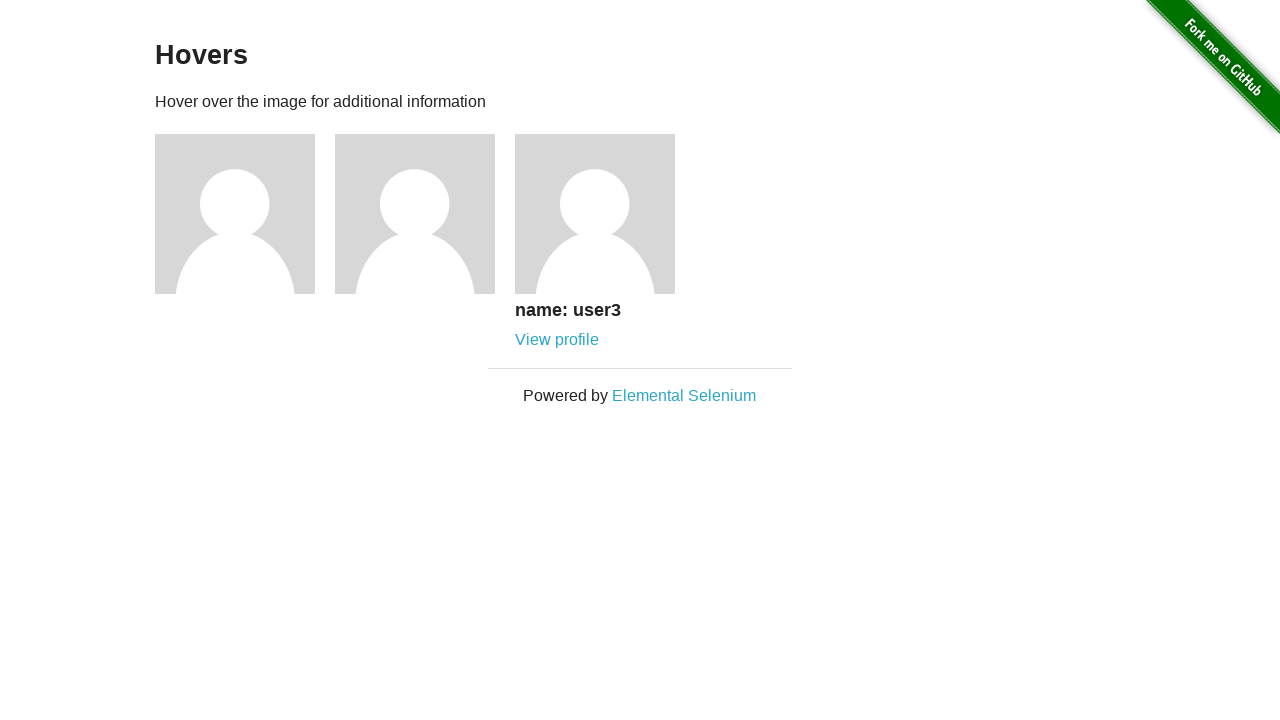

User information and profile link appeared for photo 3
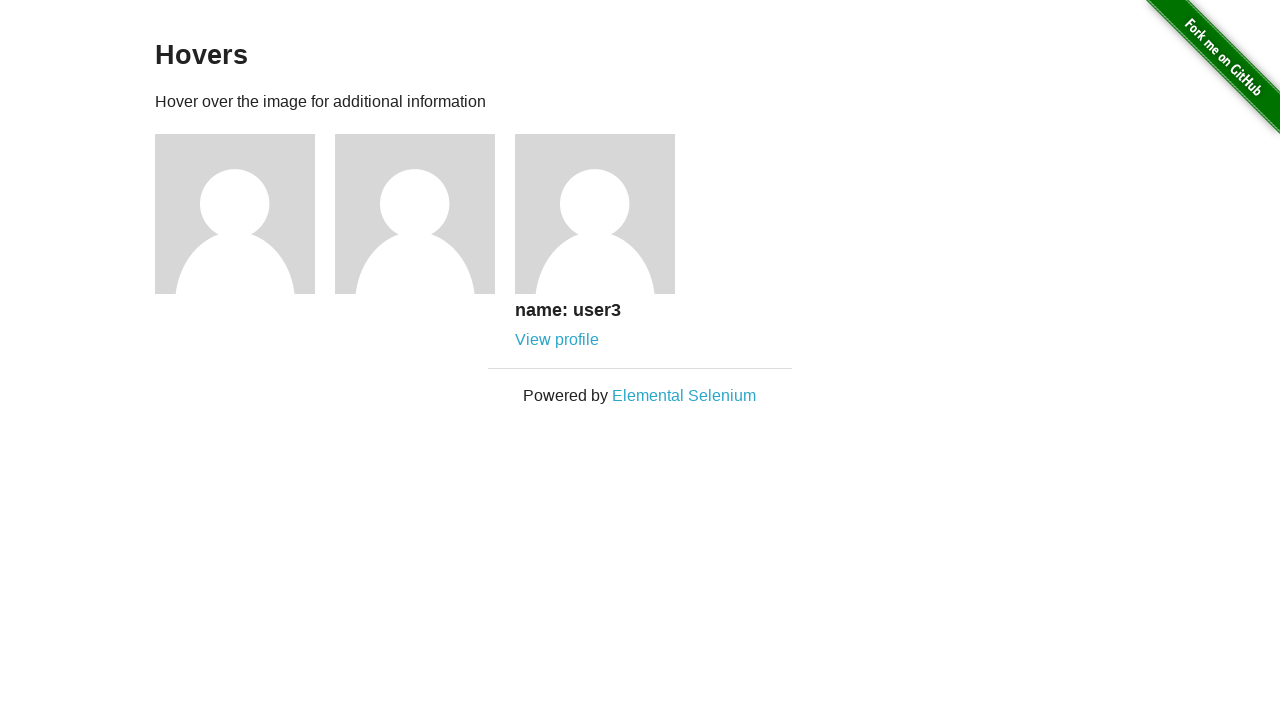

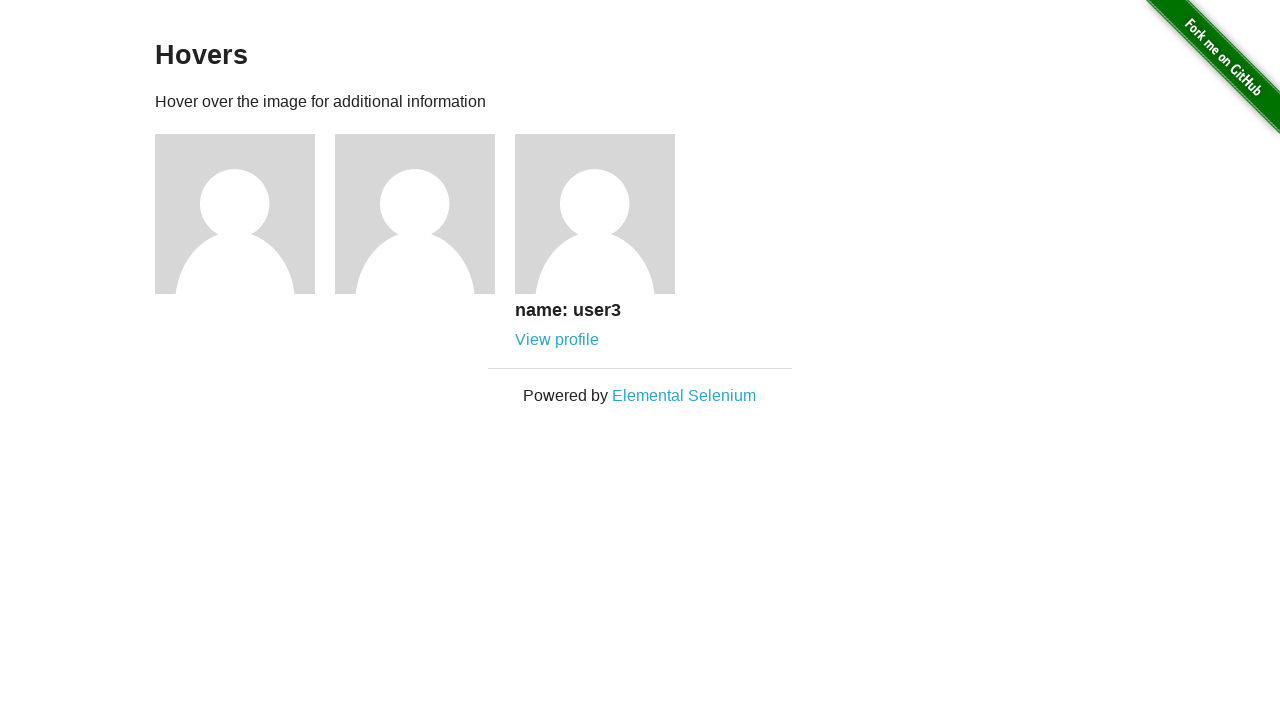